Tests drag and drop functionality by dragging elements between columns using different drag methods including dragAndDrop and click-hold-move-release approaches

Starting URL: https://the-internet.herokuapp.com/drag_and_drop

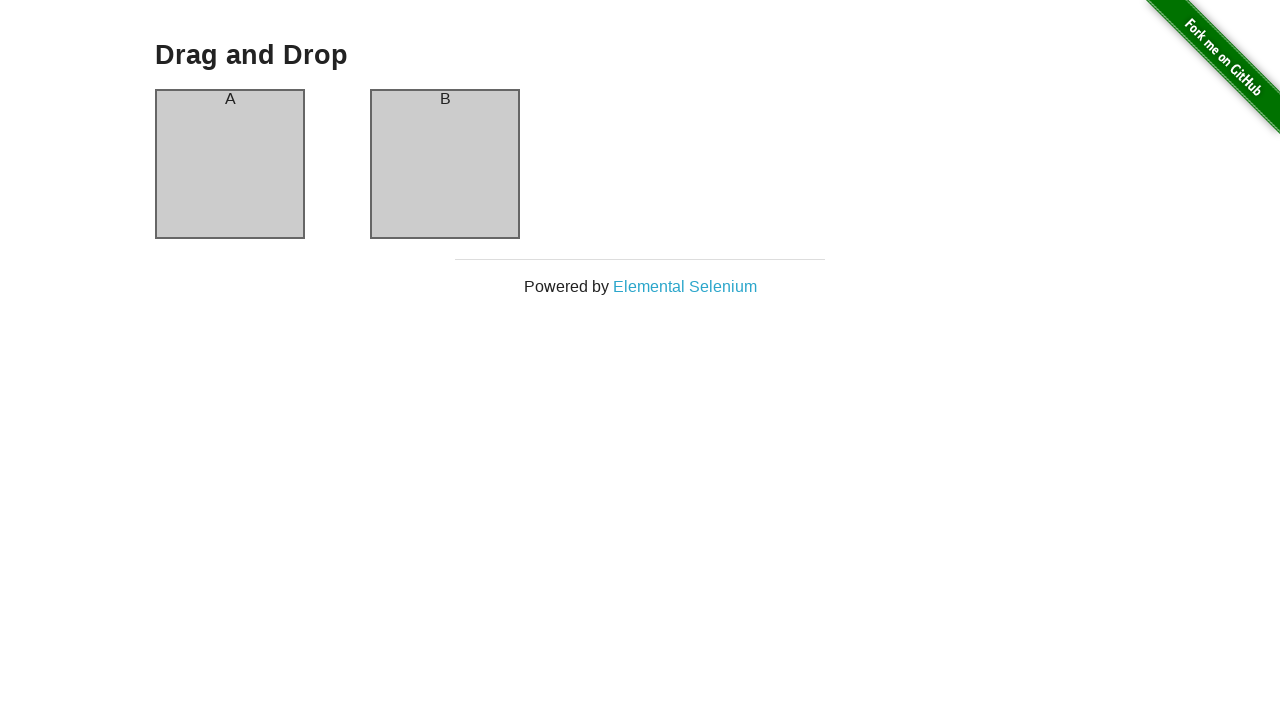

Located column A and column B elements
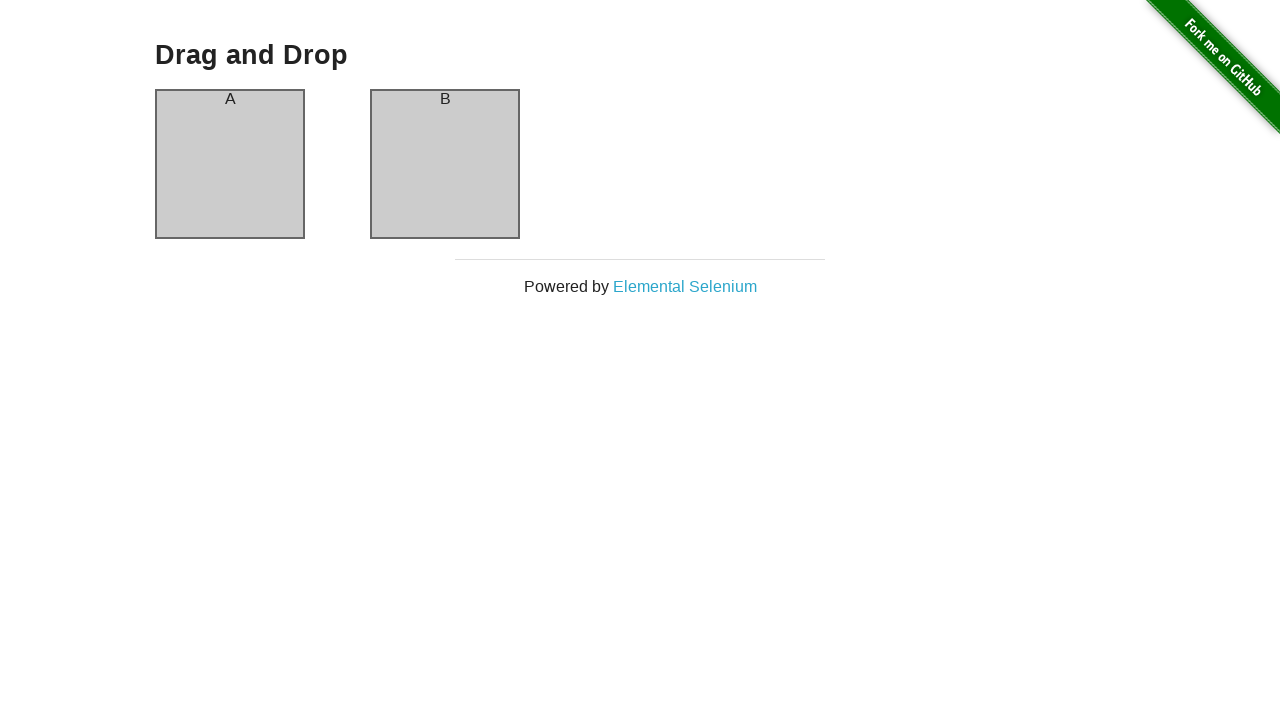

Dragged column A to column B using drag_to method at (445, 164)
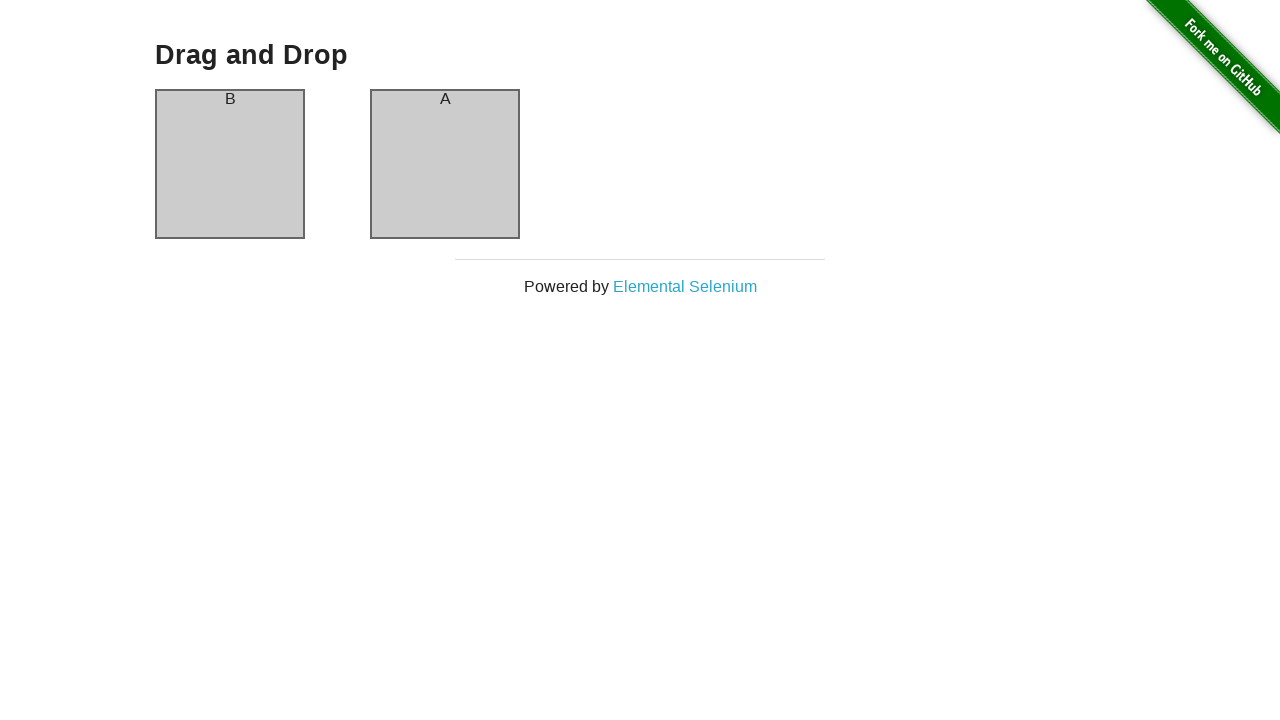

Waited 1 second for drag operation to complete
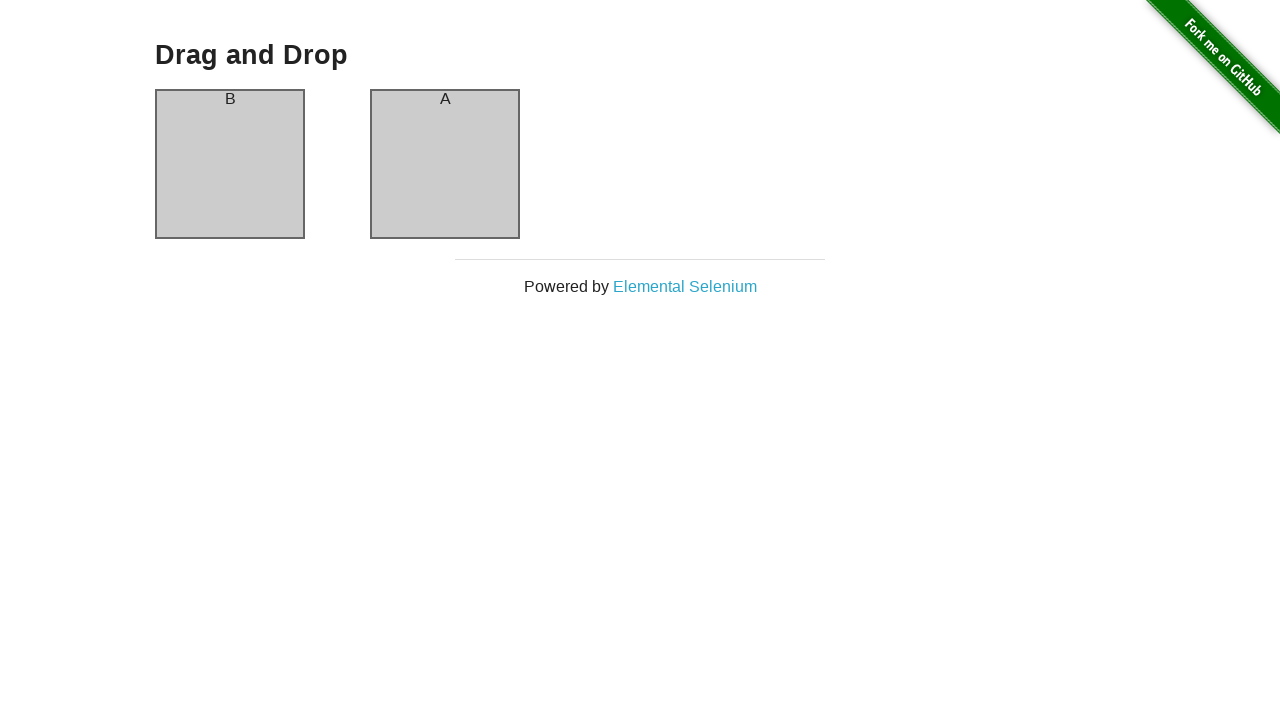

Re-located column A and column B elements after swap
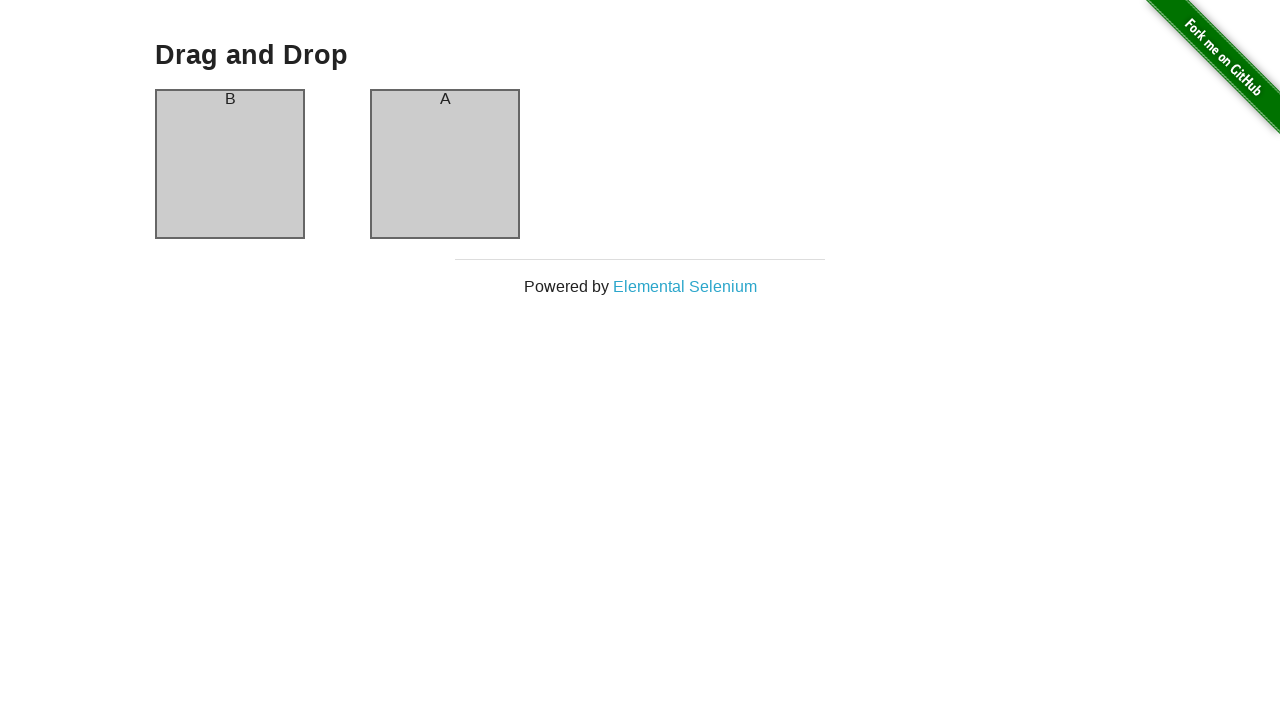

Dragged column B back to column A using drag_to method at (230, 164)
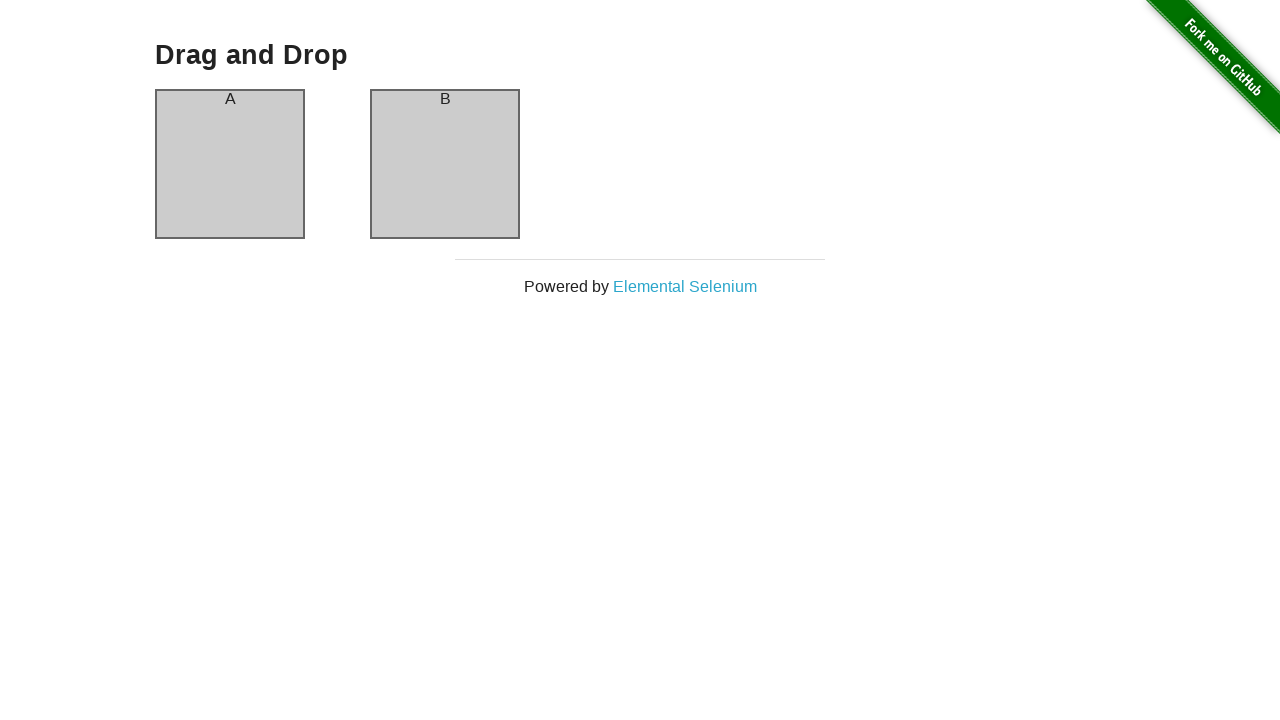

Waited 1 second for second drag operation to complete
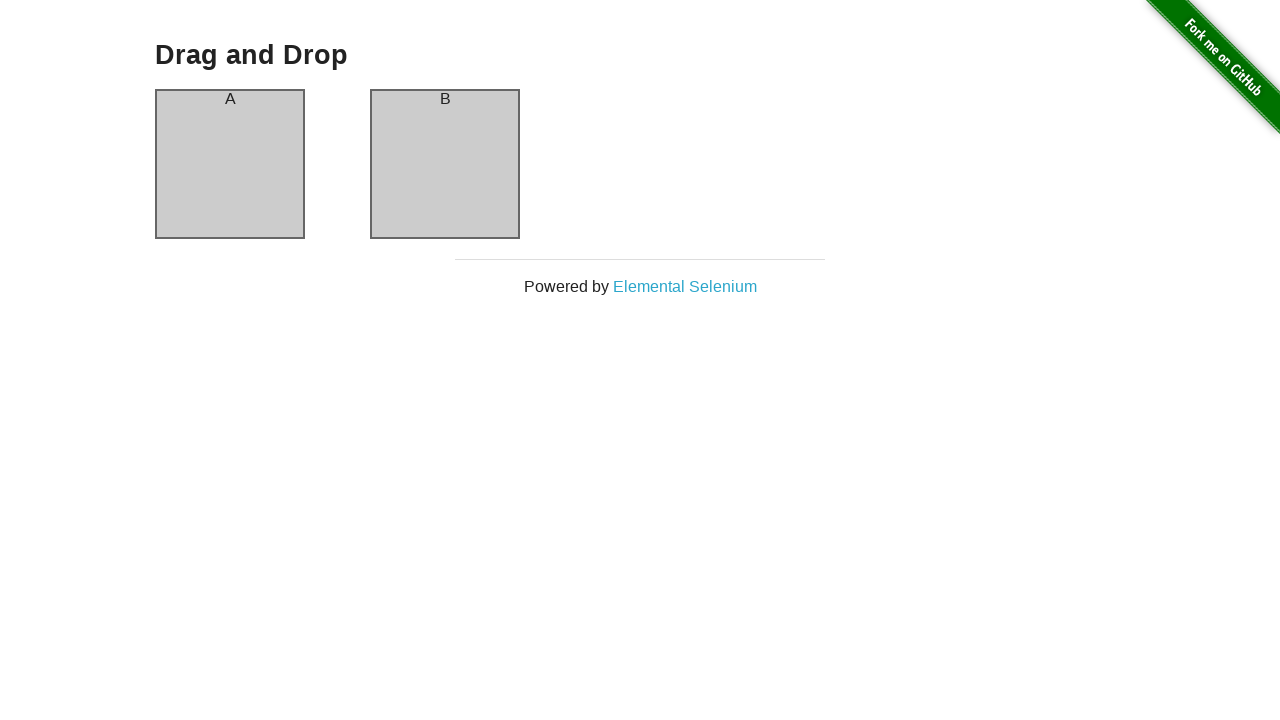

Located column A and column B elements for manual drag approach
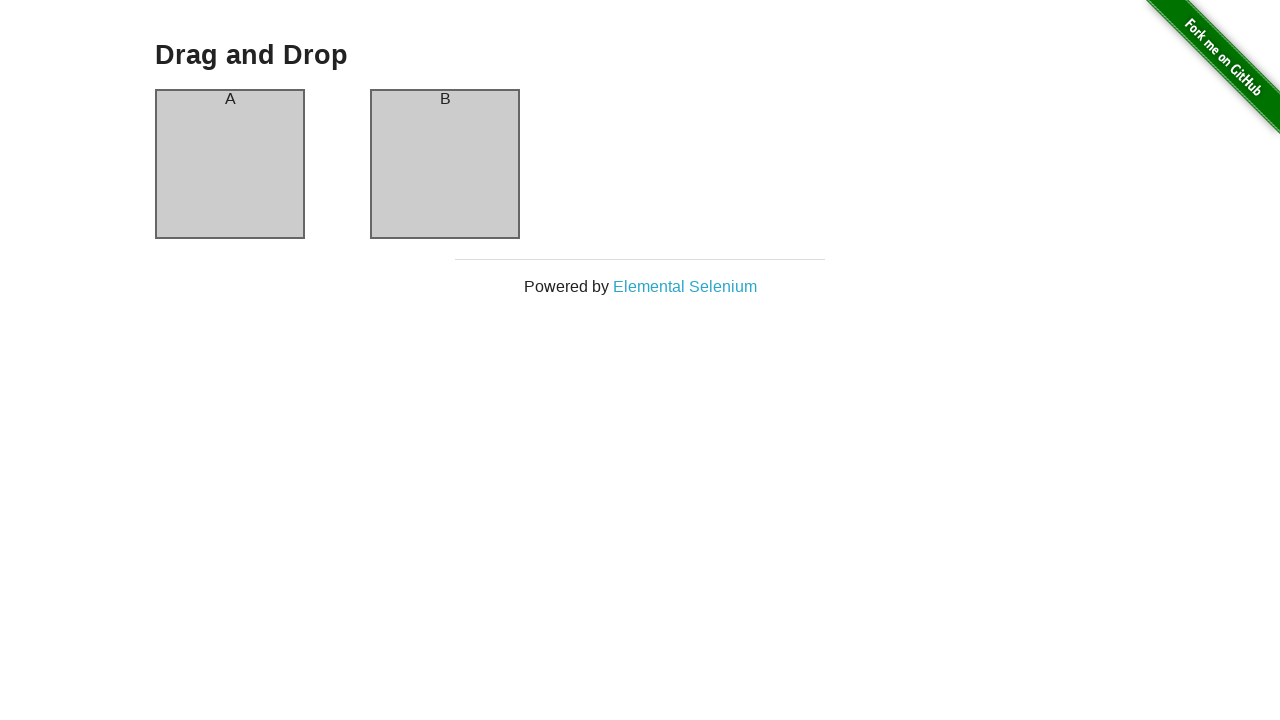

Retrieved bounding boxes for column A and column B
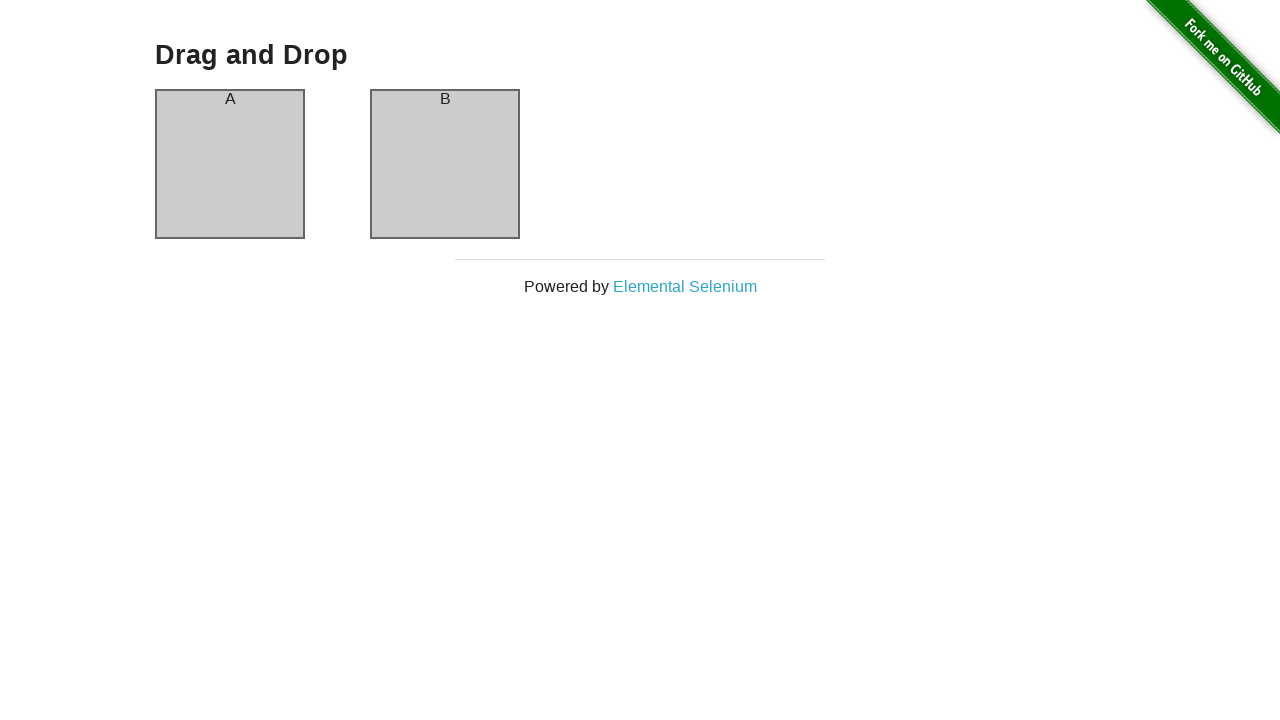

Moved mouse to center of column A at (230, 164)
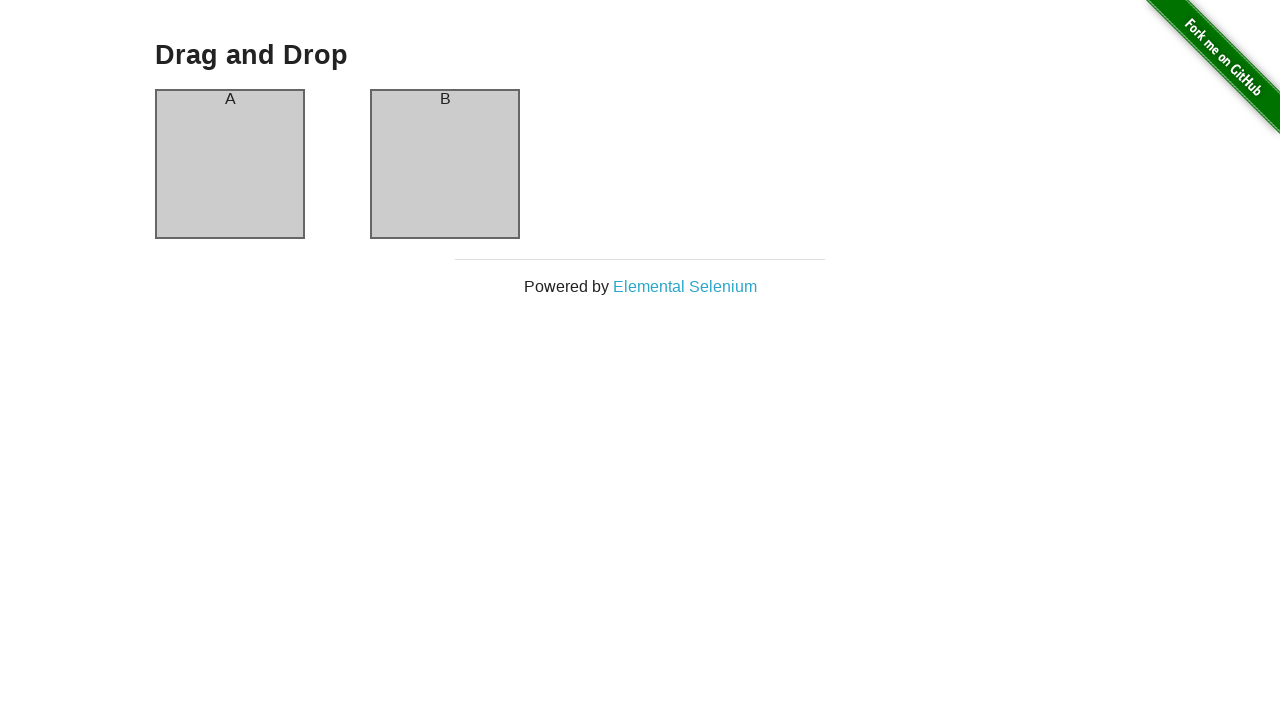

Pressed mouse button down on column A at (230, 164)
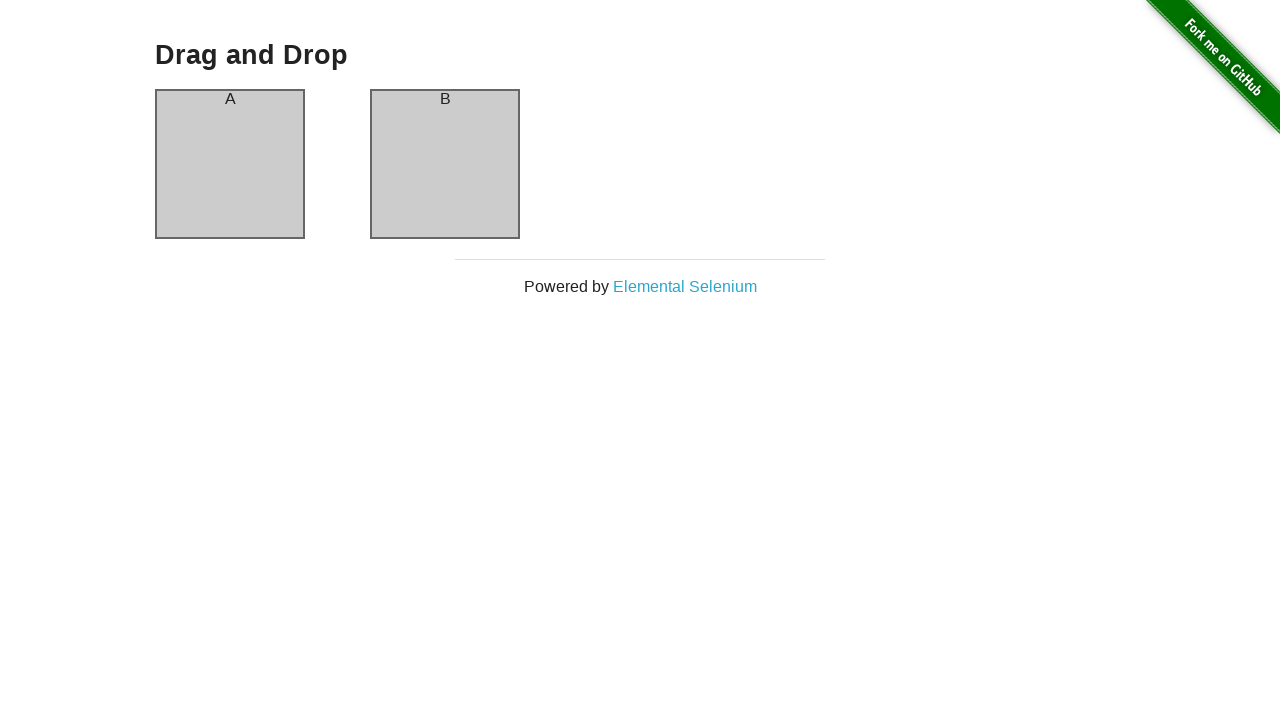

Moved mouse to center of column B while holding button at (445, 164)
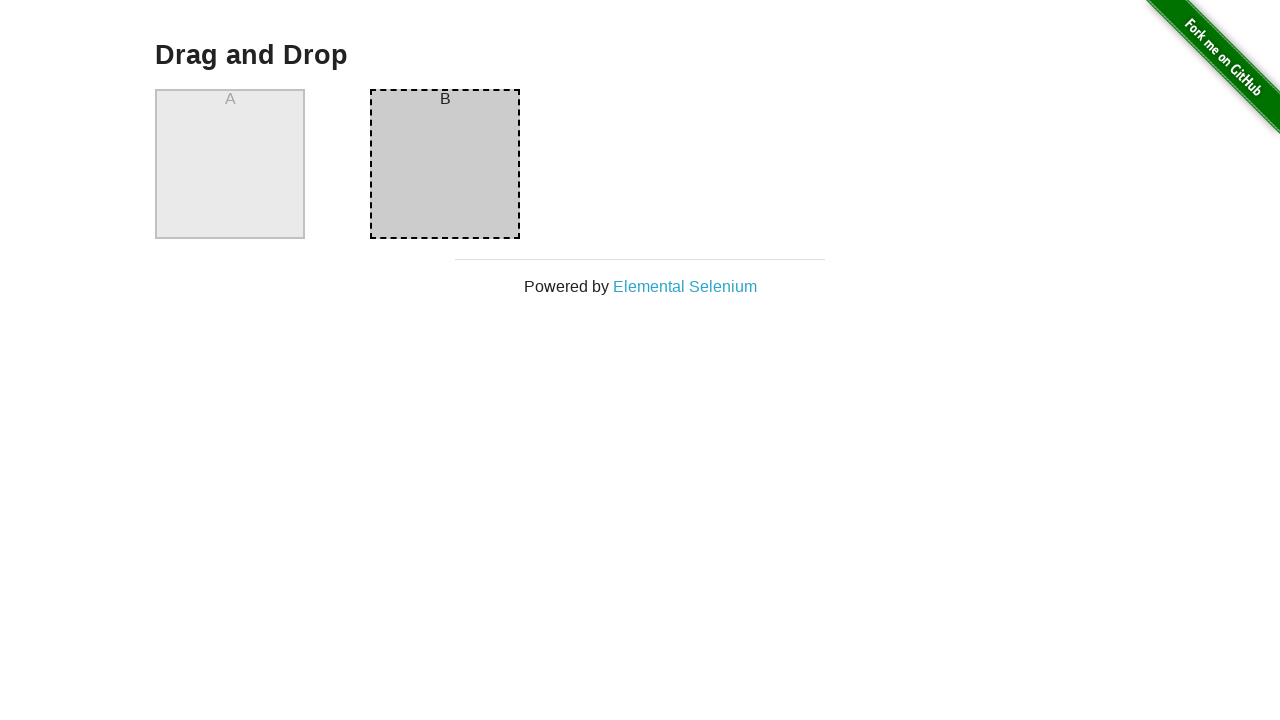

Released mouse button to complete manual drag operation at (445, 164)
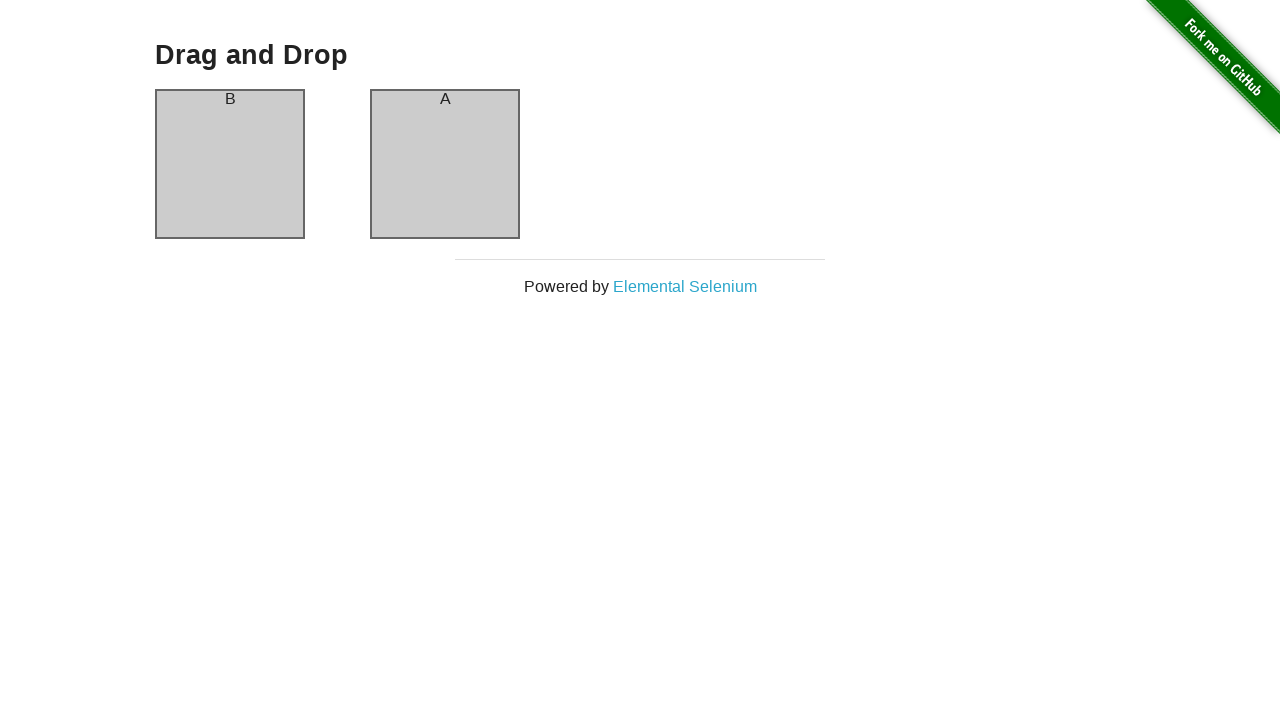

Waited 1 second for manual drag operation to complete
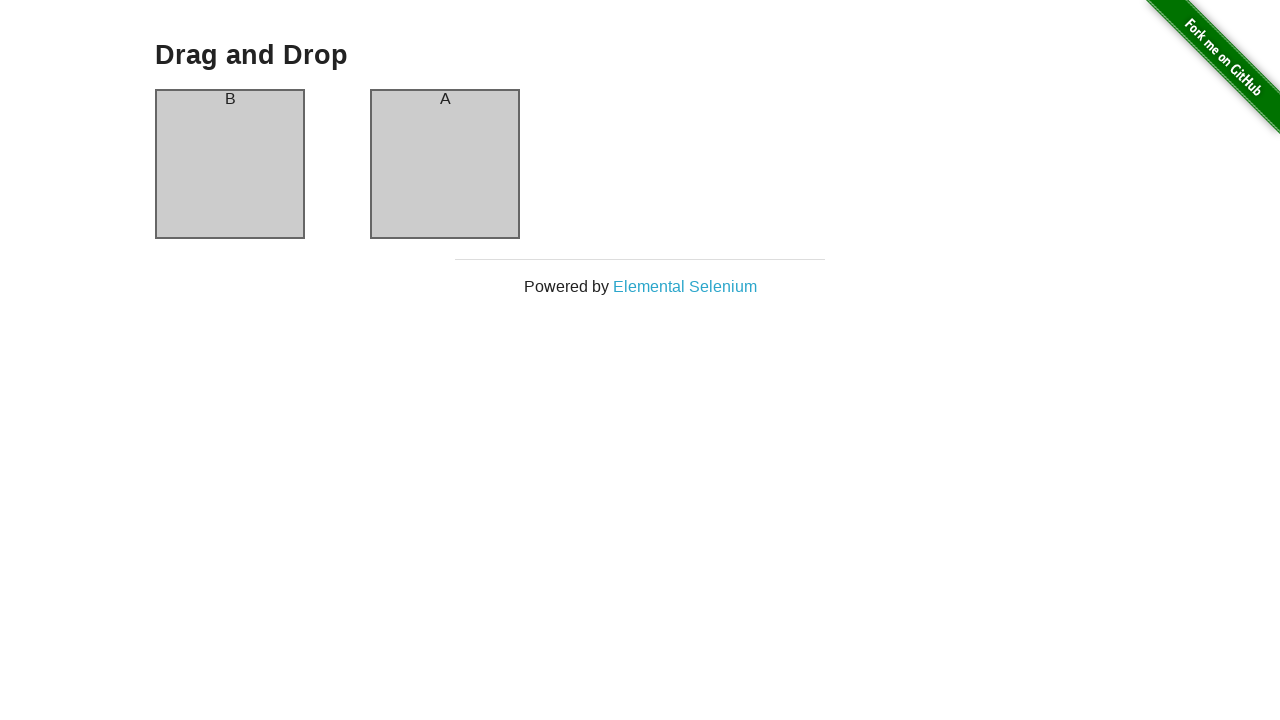

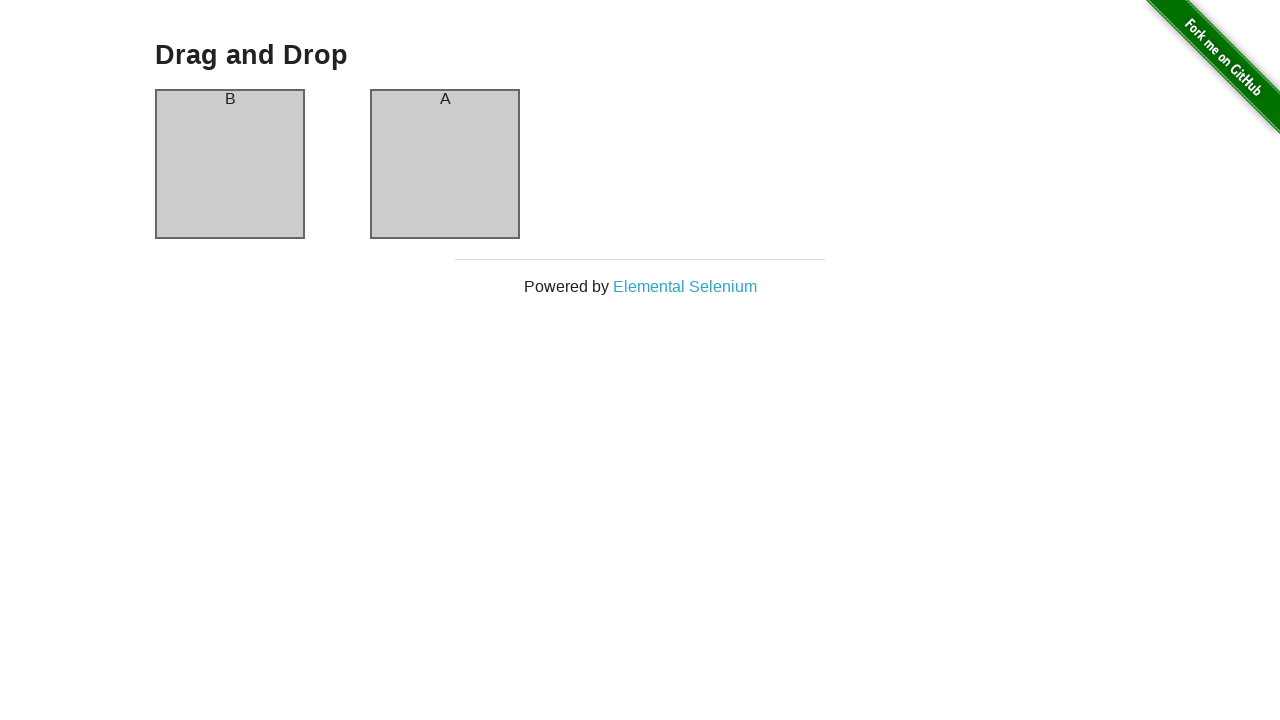